Tests checkbox functionality by verifying initial states, clicking checkboxes to toggle them, and verifying the state changes. Checkbox 1 starts unchecked and gets checked, while checkbox 2 starts checked and gets unchecked.

Starting URL: http://the-internet.herokuapp.com/checkboxes

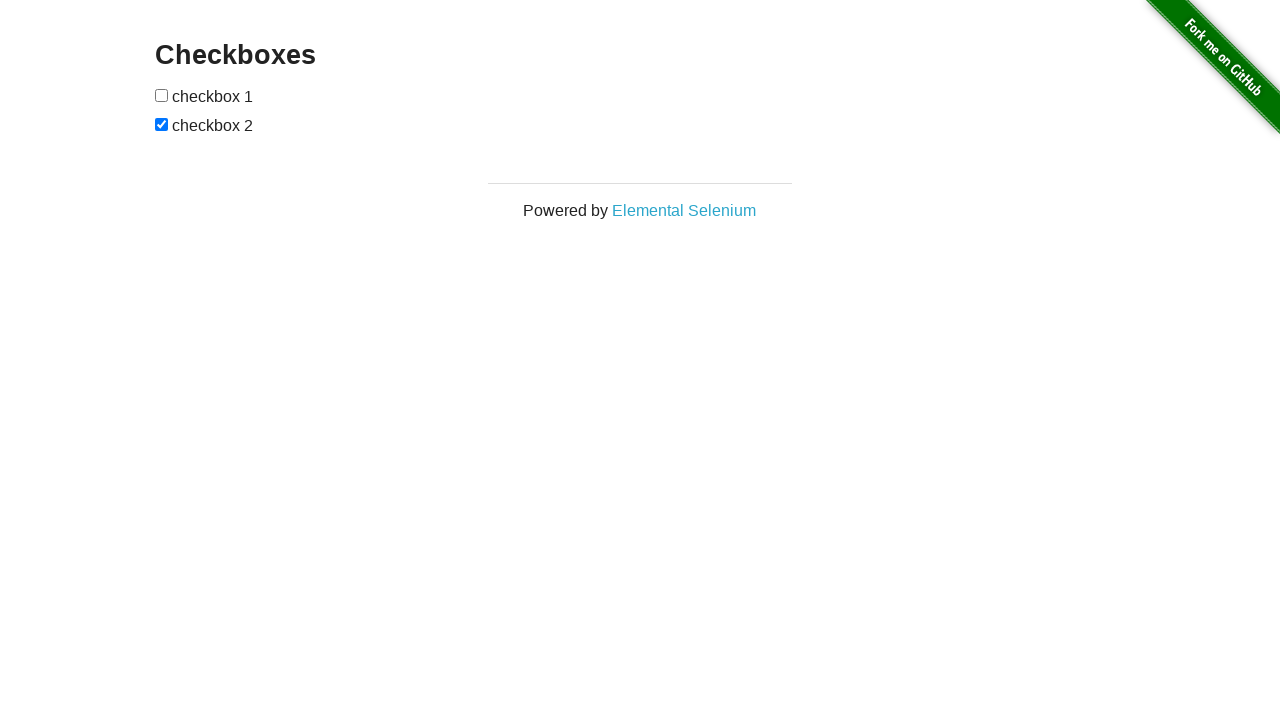

Located all checkboxes on the page
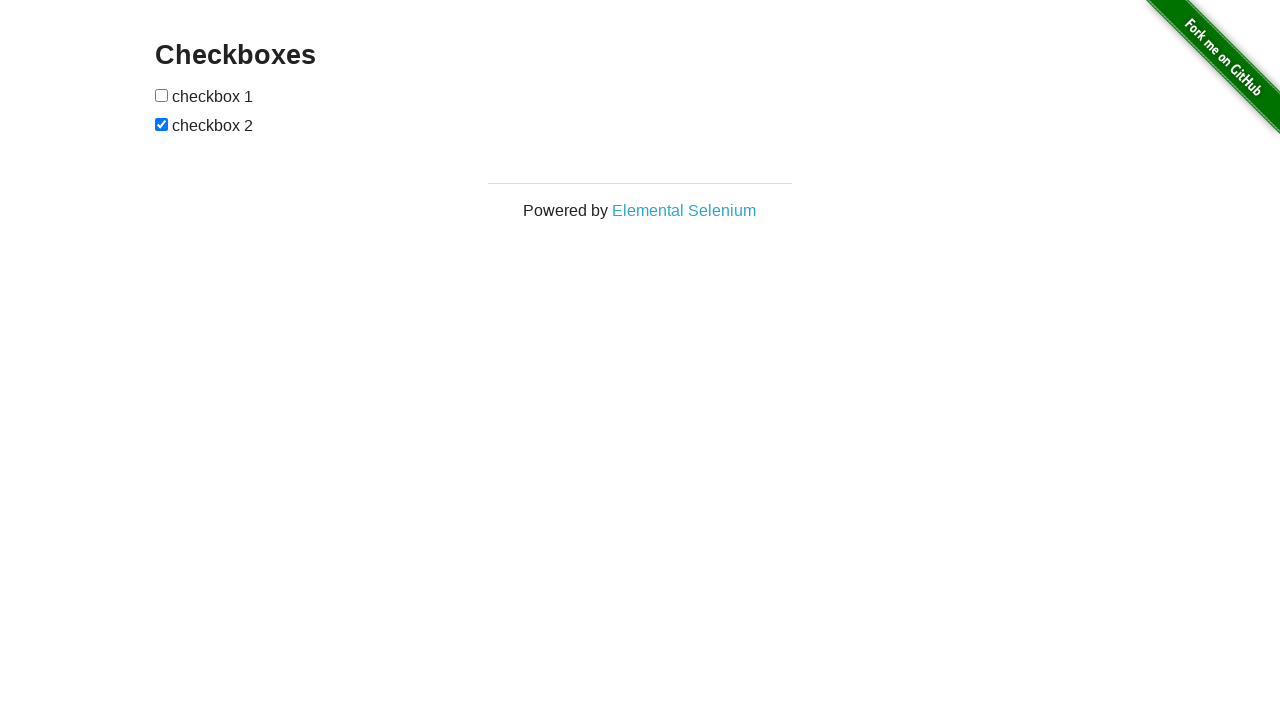

Verified checkbox 1 is initially unchecked
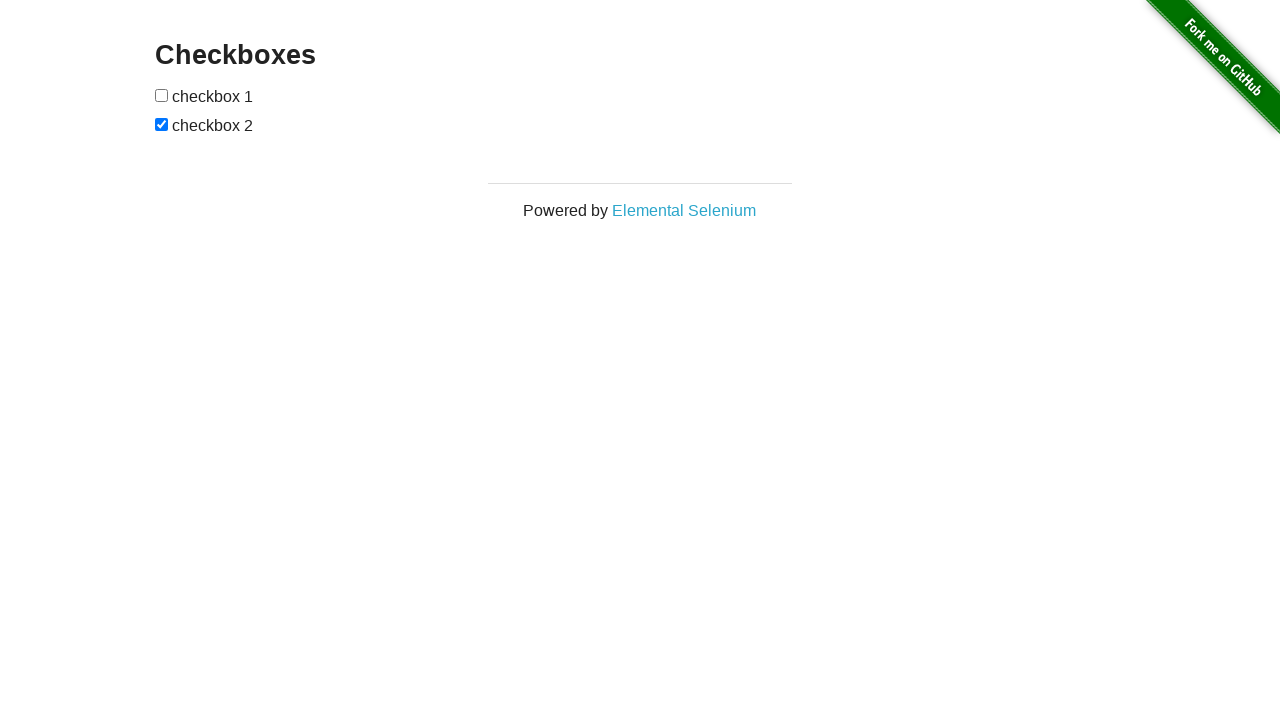

Clicked checkbox 1 to select it at (162, 95) on [type=checkbox] >> nth=0
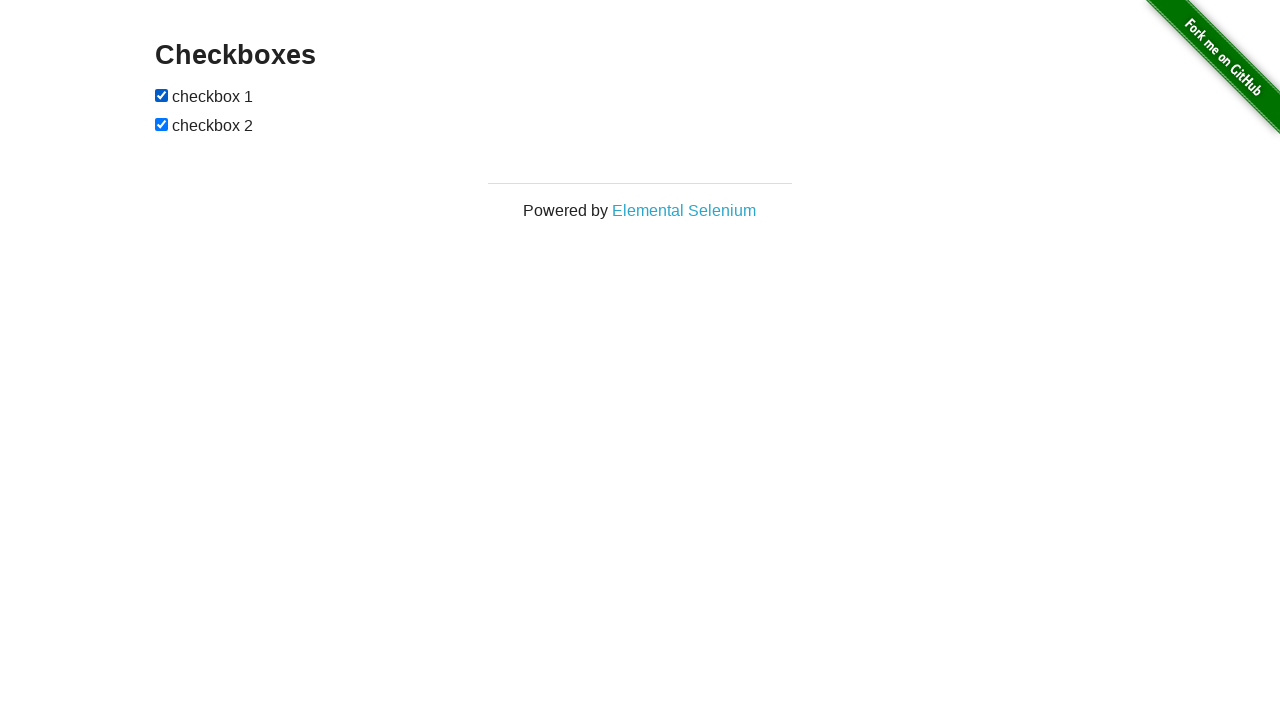

Verified checkbox 1 is now checked
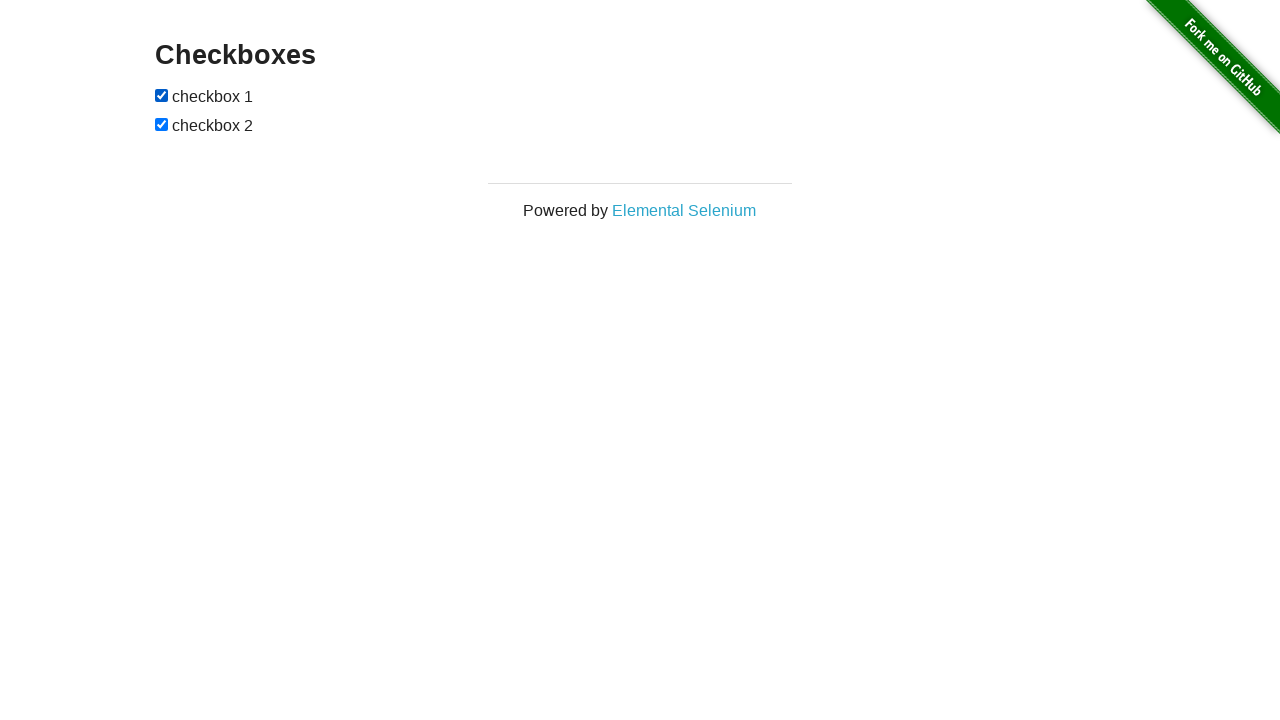

Verified checkbox 2 is initially checked
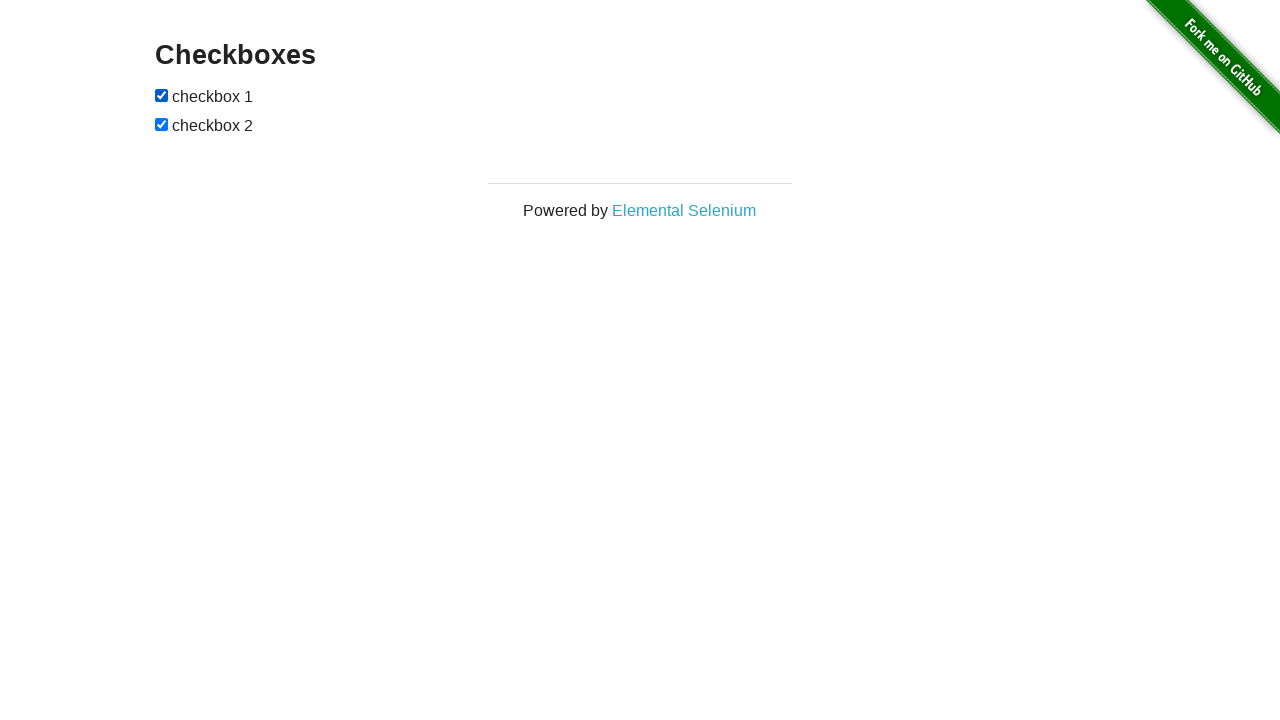

Clicked checkbox 2 to deselect it at (162, 124) on [type=checkbox] >> nth=1
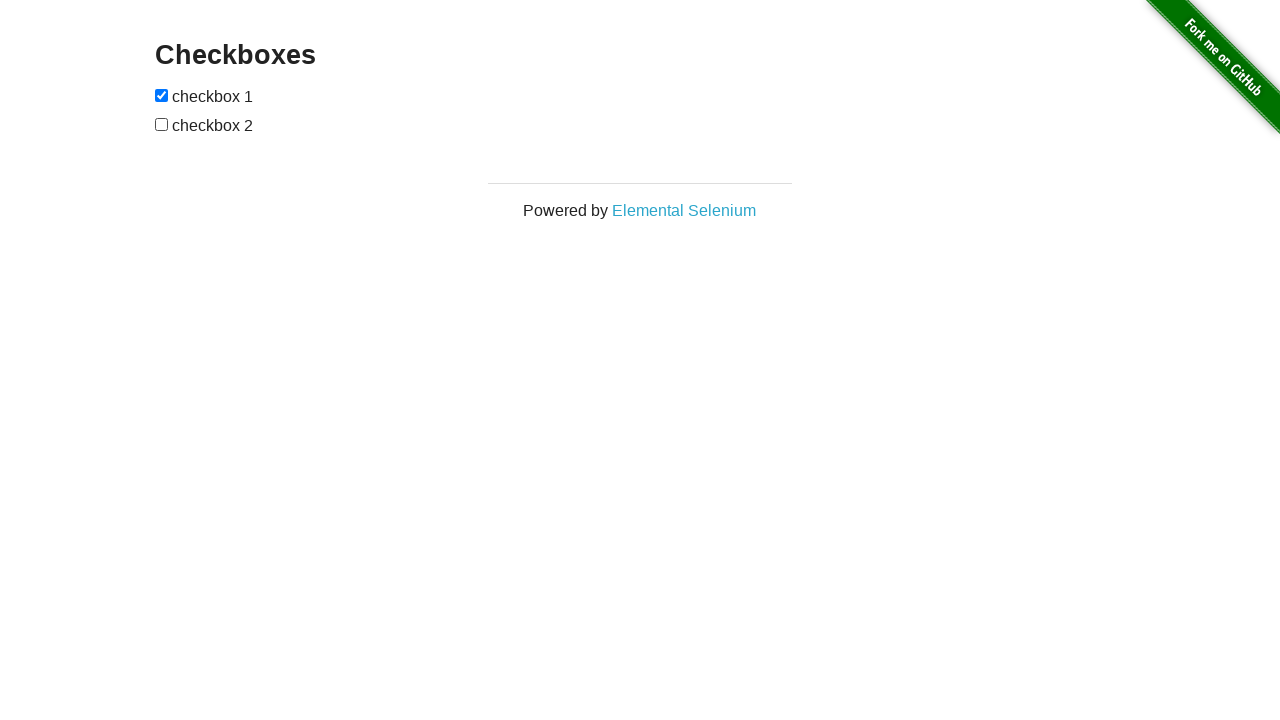

Verified checkbox 2 is now unchecked
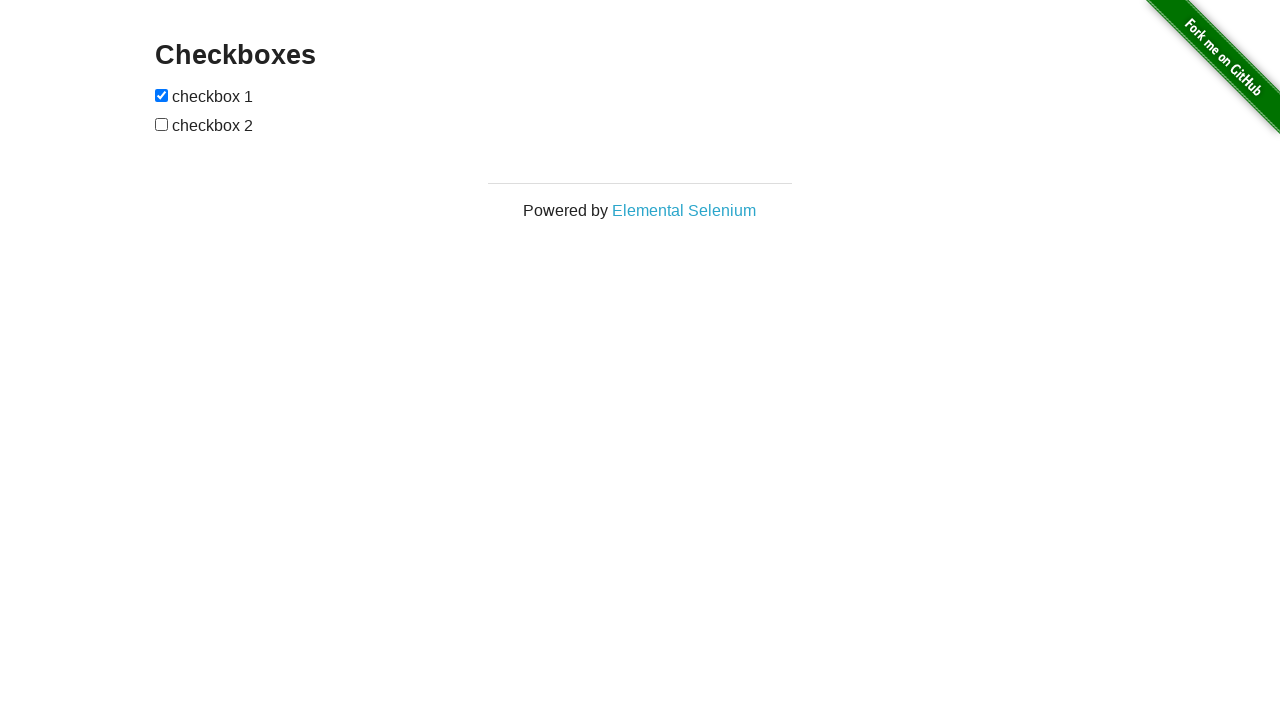

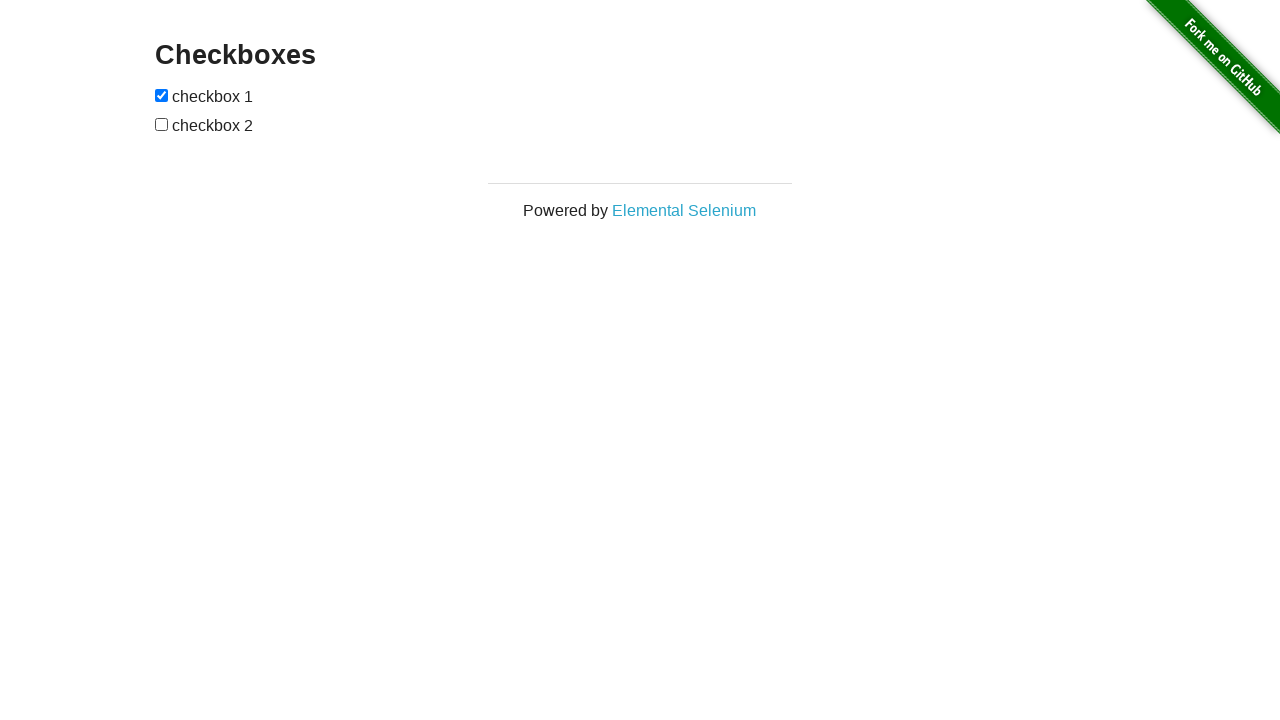